Navigates to the File Upload page and interacts with the file upload form elements

Starting URL: http://the-internet.herokuapp.com/

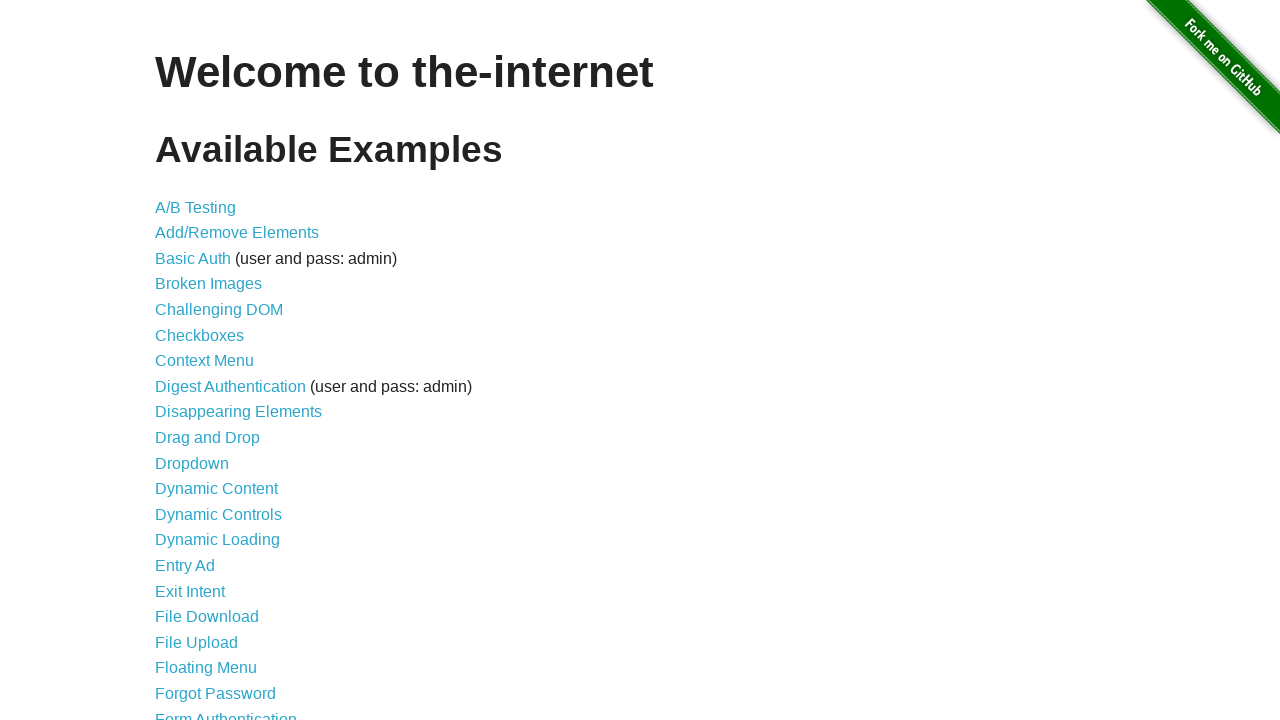

Clicked on File Upload link at (196, 642) on text=File Upload
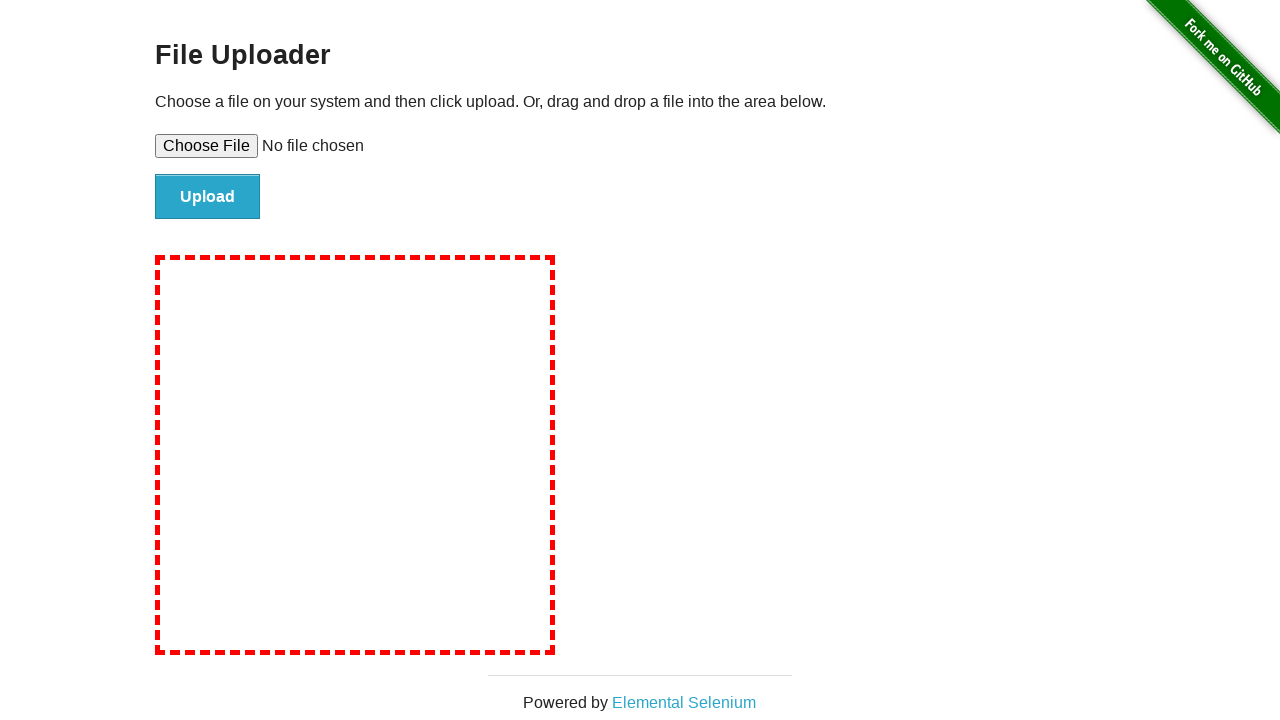

File upload input field loaded
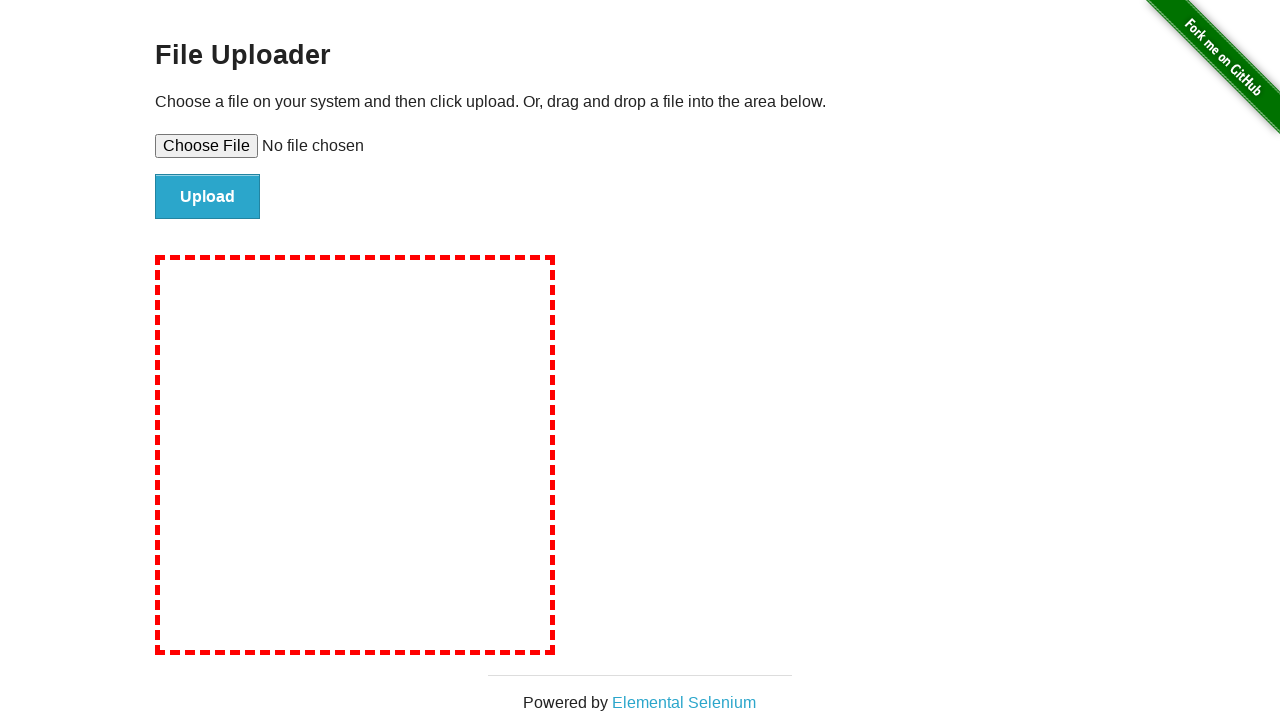

File submit button is present on the page
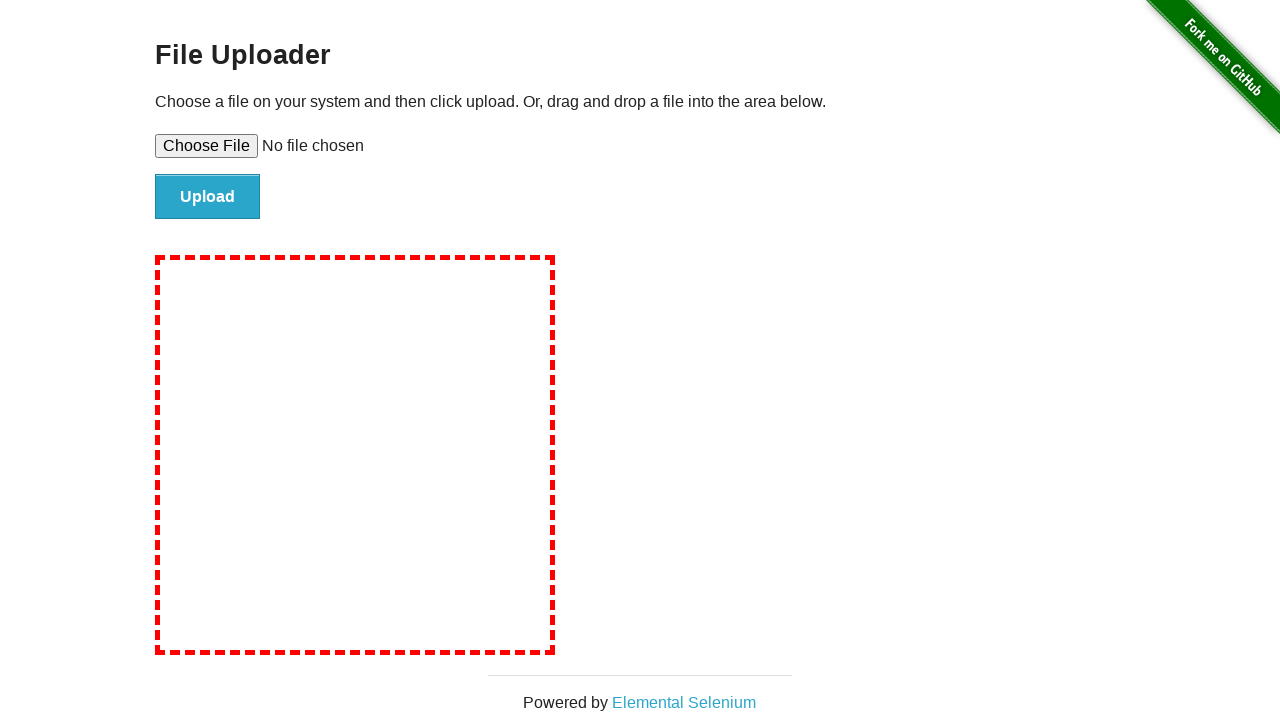

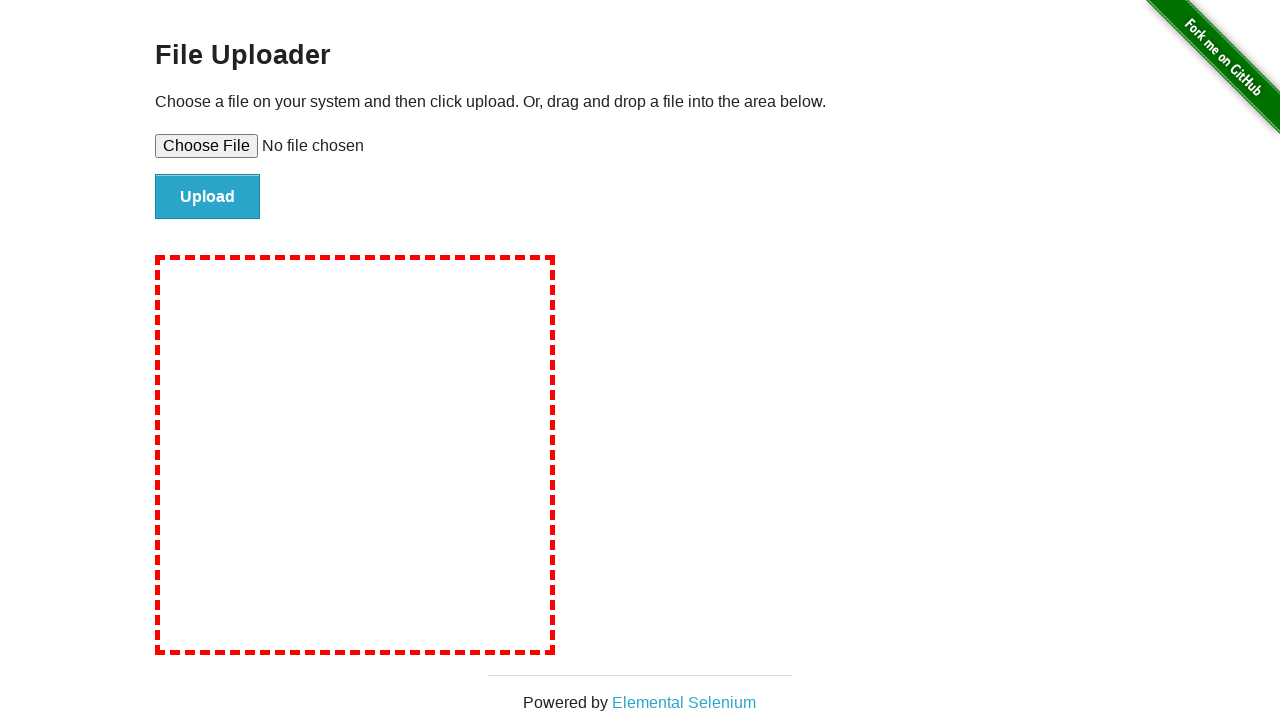